Navigates to a nested frames example page, switches to the middle frame within the top frame, and retrieves text content from the nested frame

Starting URL: https://the-internet.herokuapp.com/

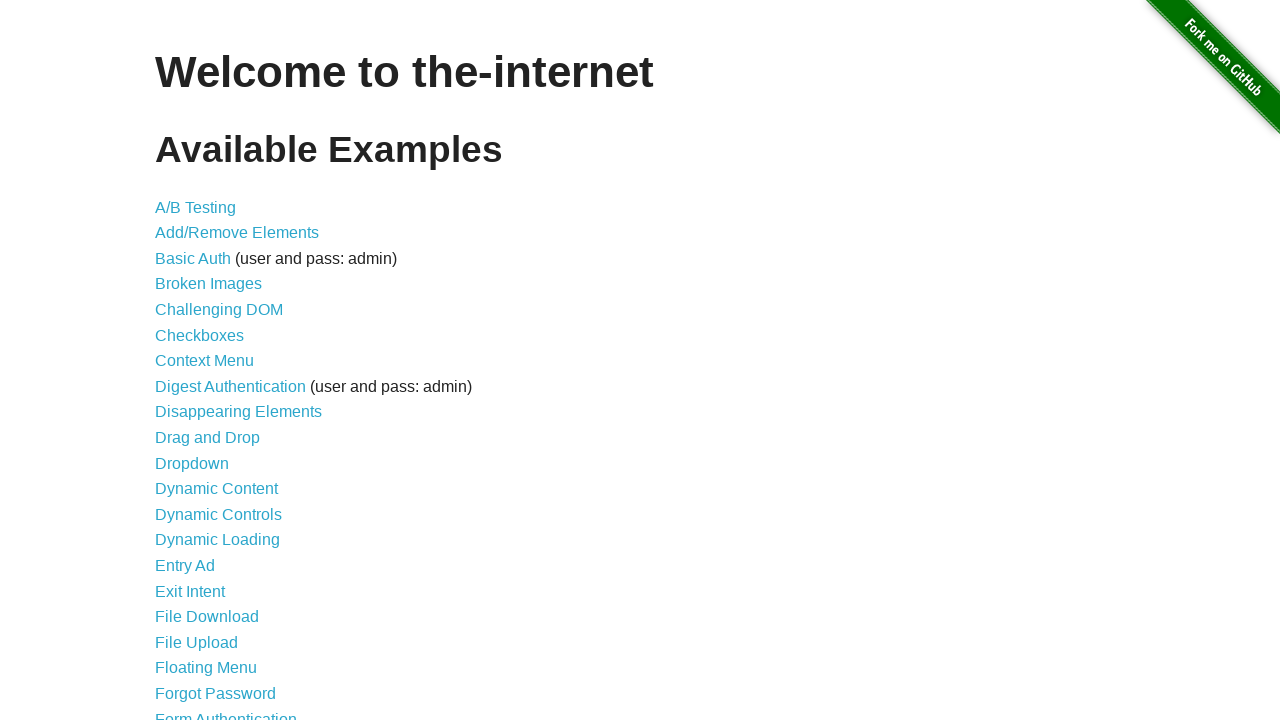

Clicked on the Nested Frames link at (210, 395) on xpath=//a[contains(text(),'Nested Frames')]
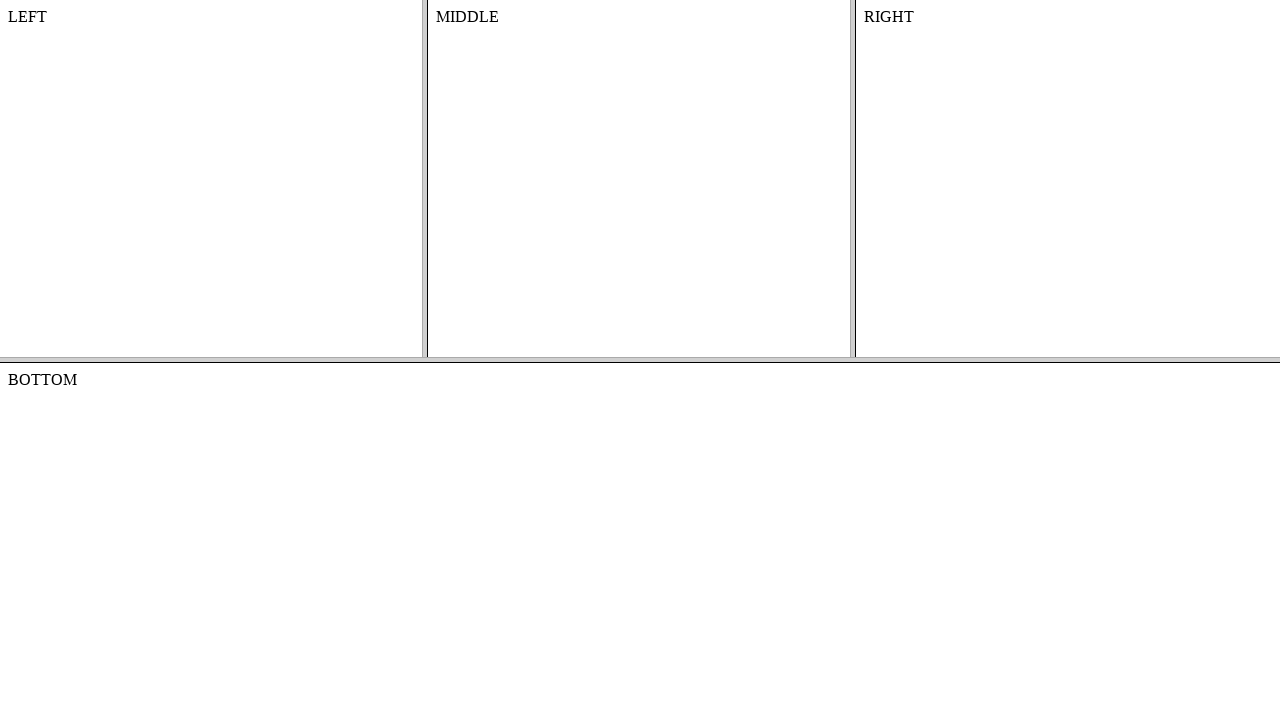

Located the top frame
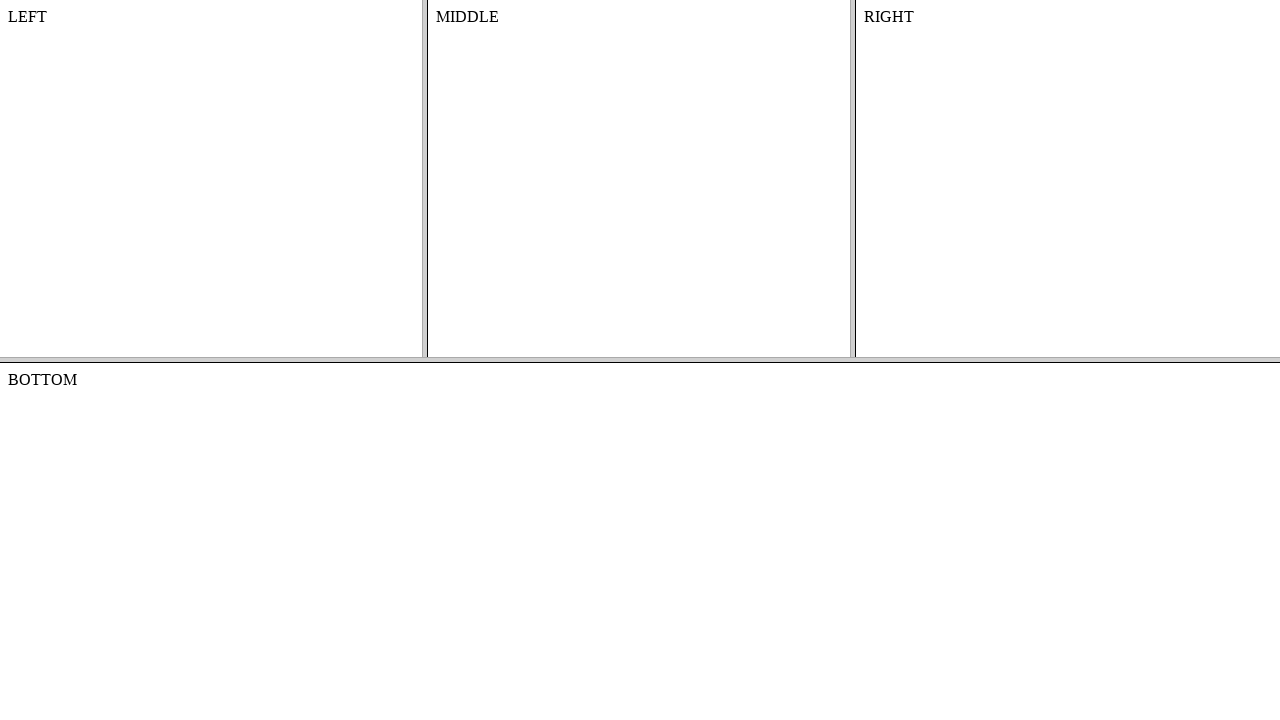

Located the middle frame within the top frame
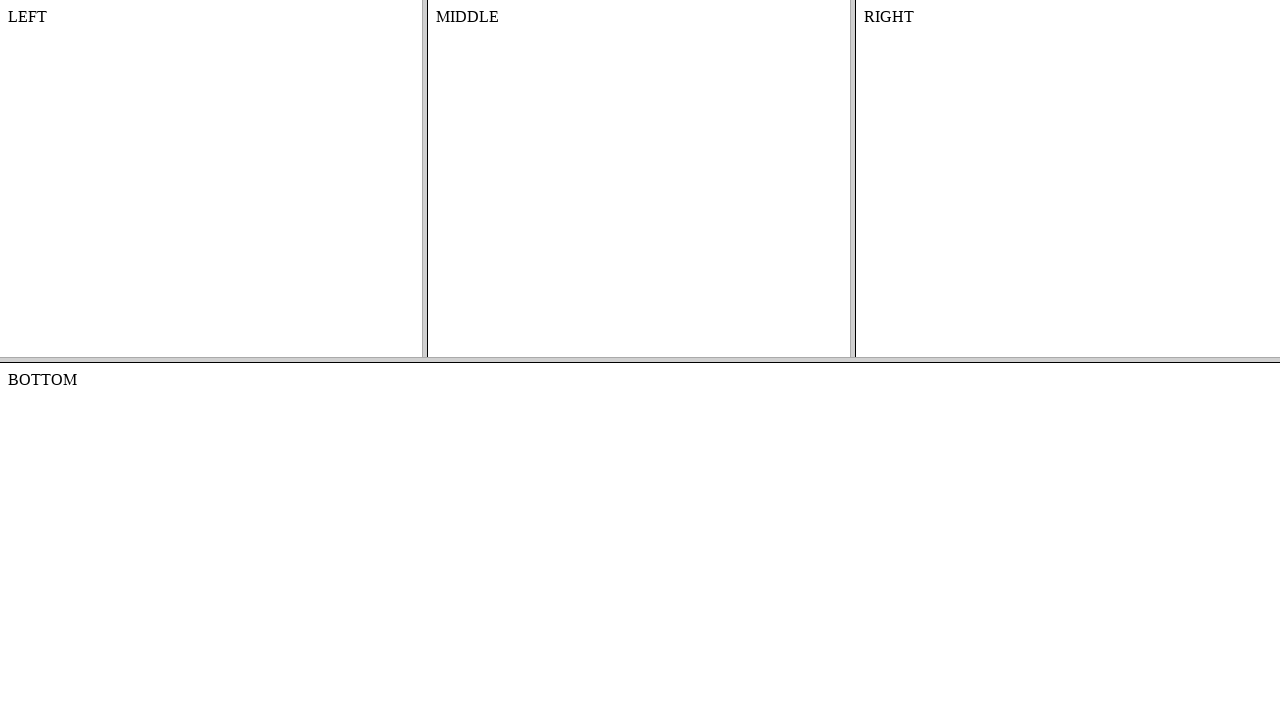

Retrieved text content from middle frame: 'MIDDLE'
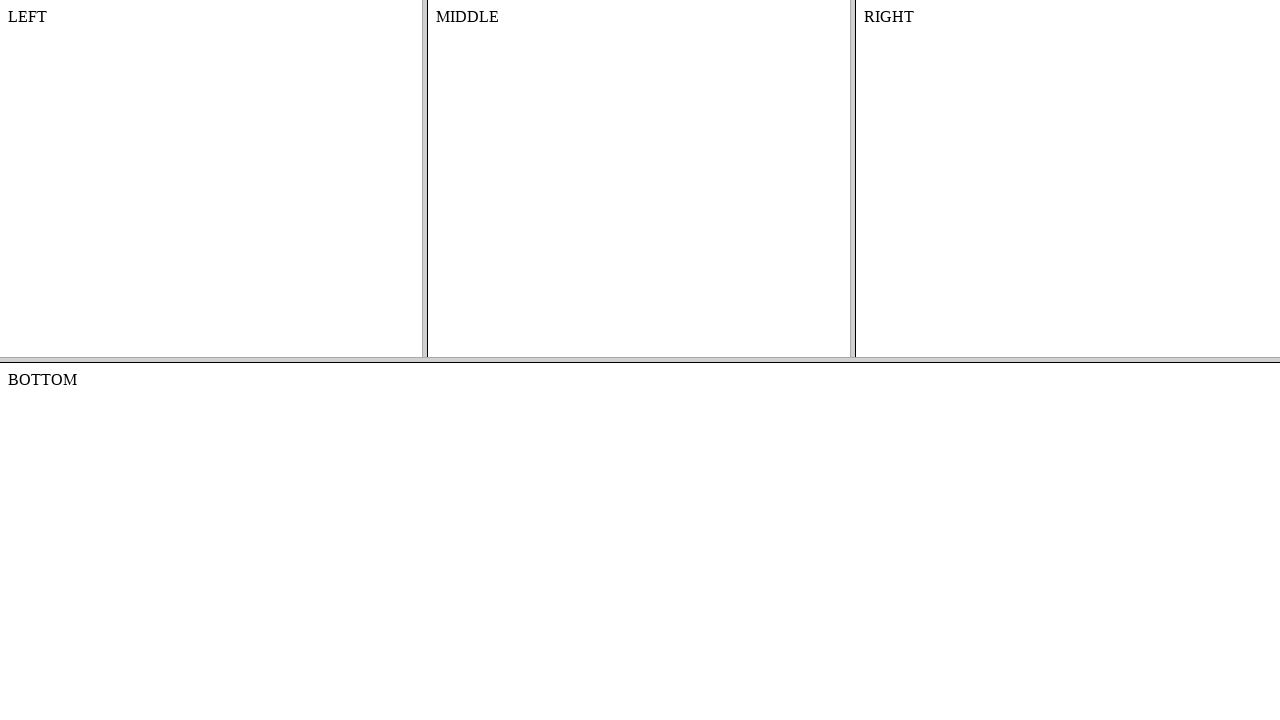

Navigated back to the main page
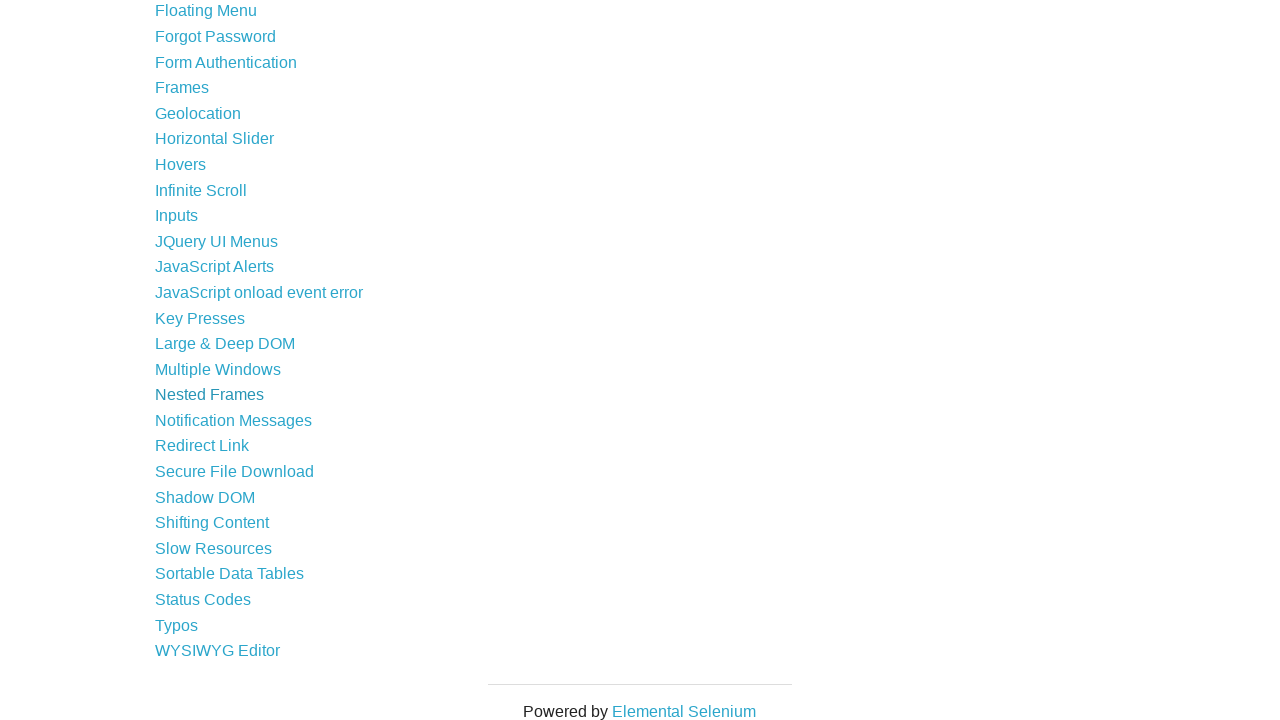

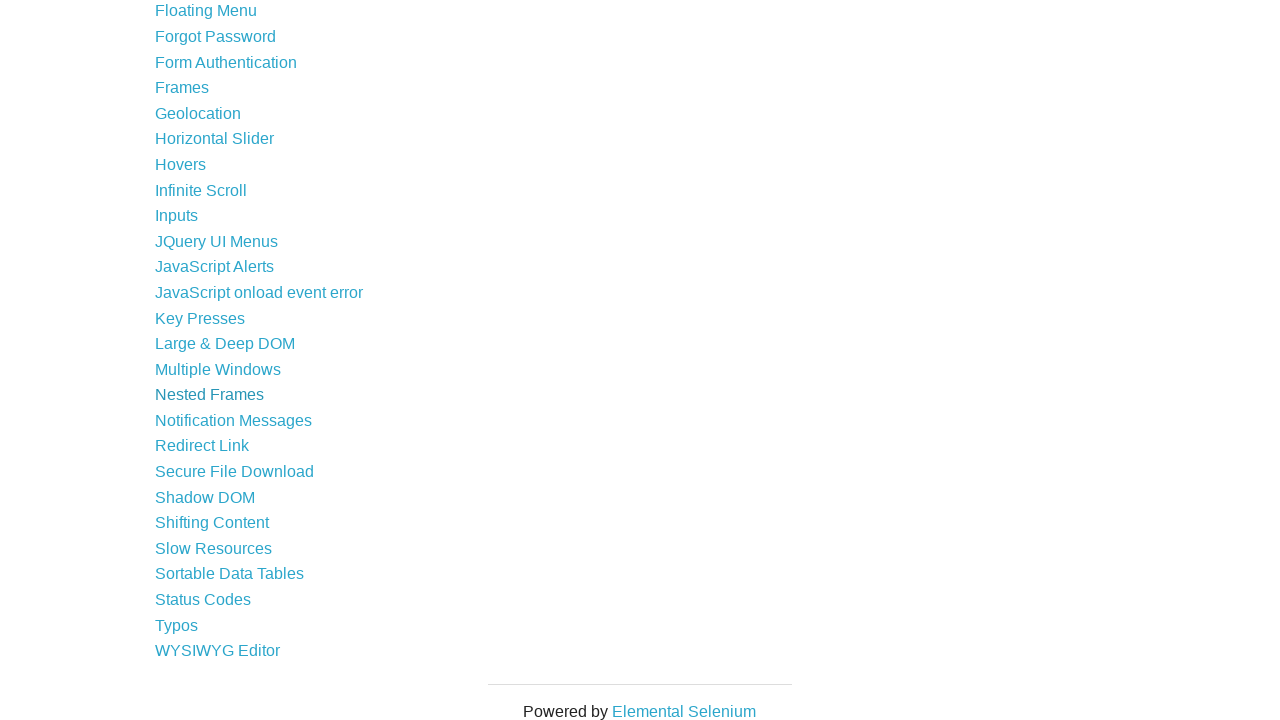